Tests checkbox functionality by locating and selecting a specific checkbox option on the automation practice page

Starting URL: https://rahulshettyacademy.com/AutomationPractice

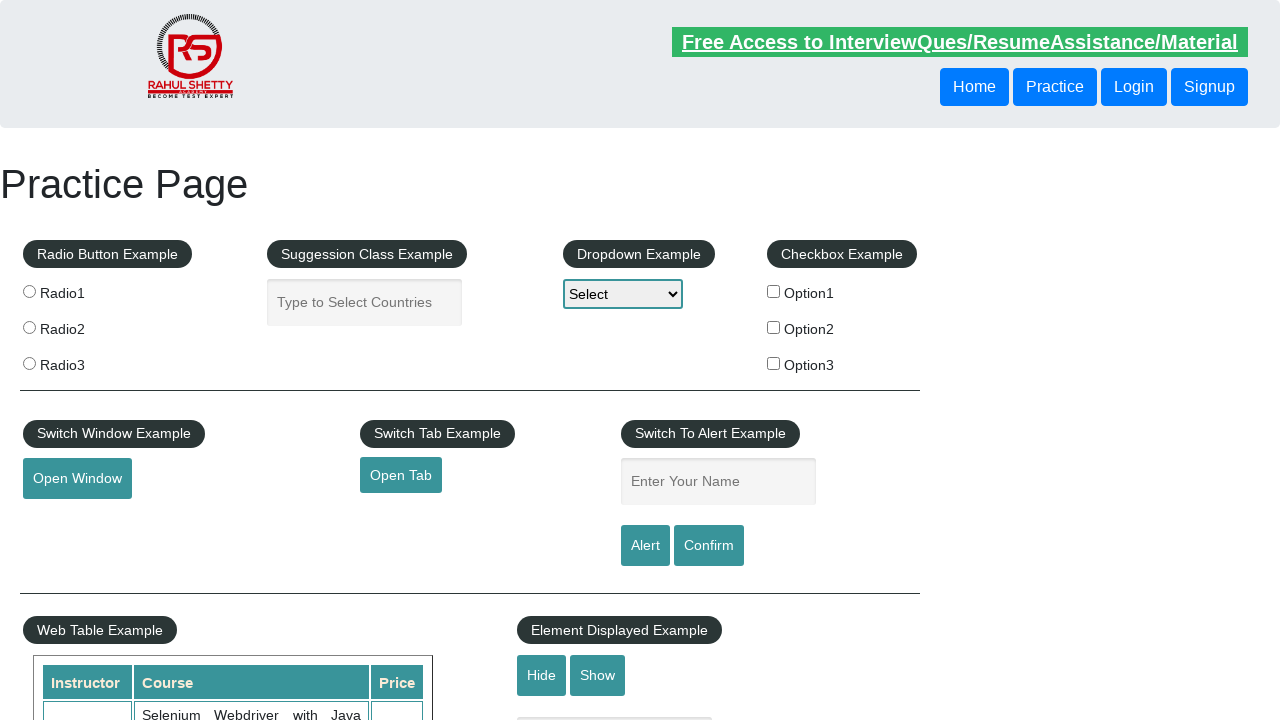

Navigated to automation practice page
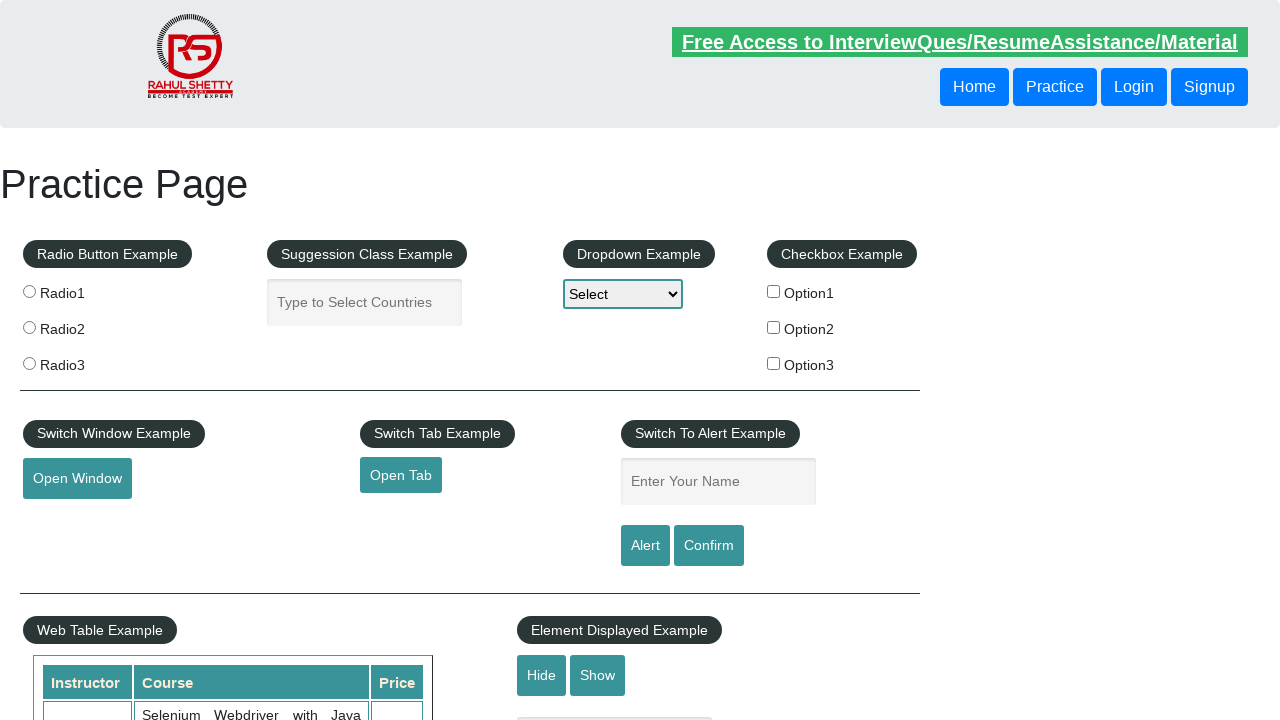

Located all checkboxes on the page
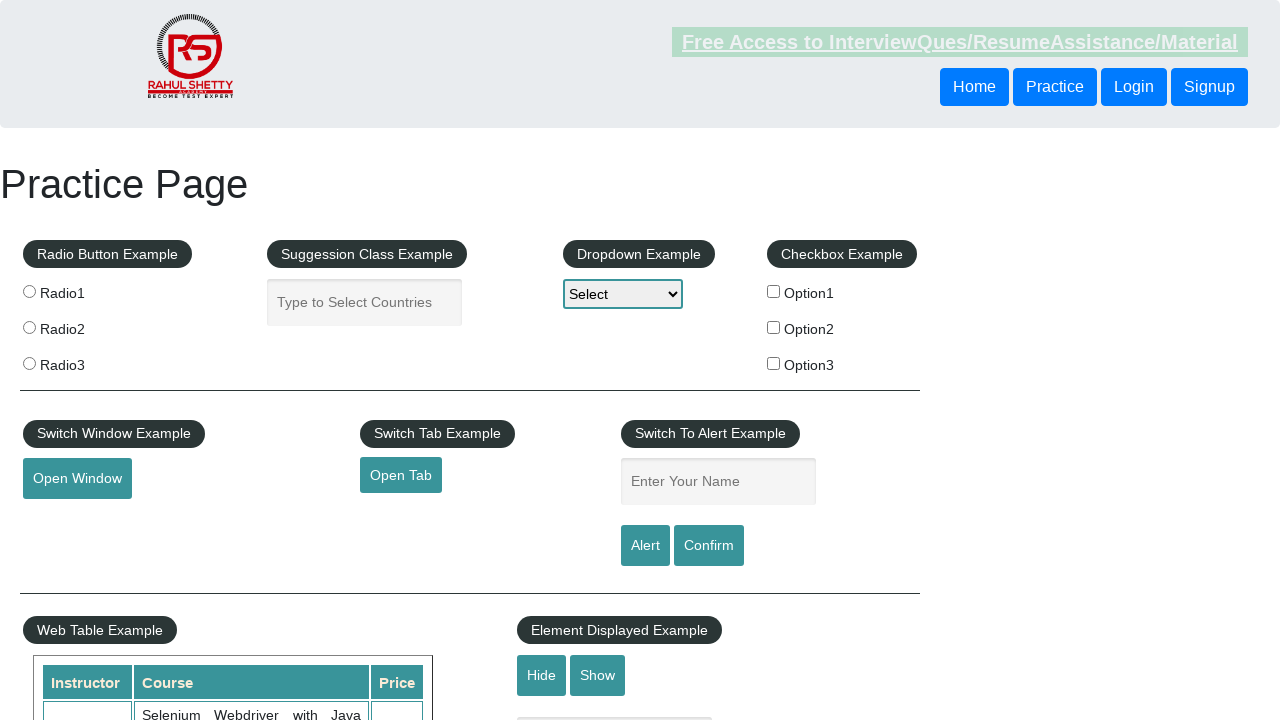

Clicked checkbox with value='option2' at (774, 327) on xpath=//input[@type='checkbox'] >> nth=1
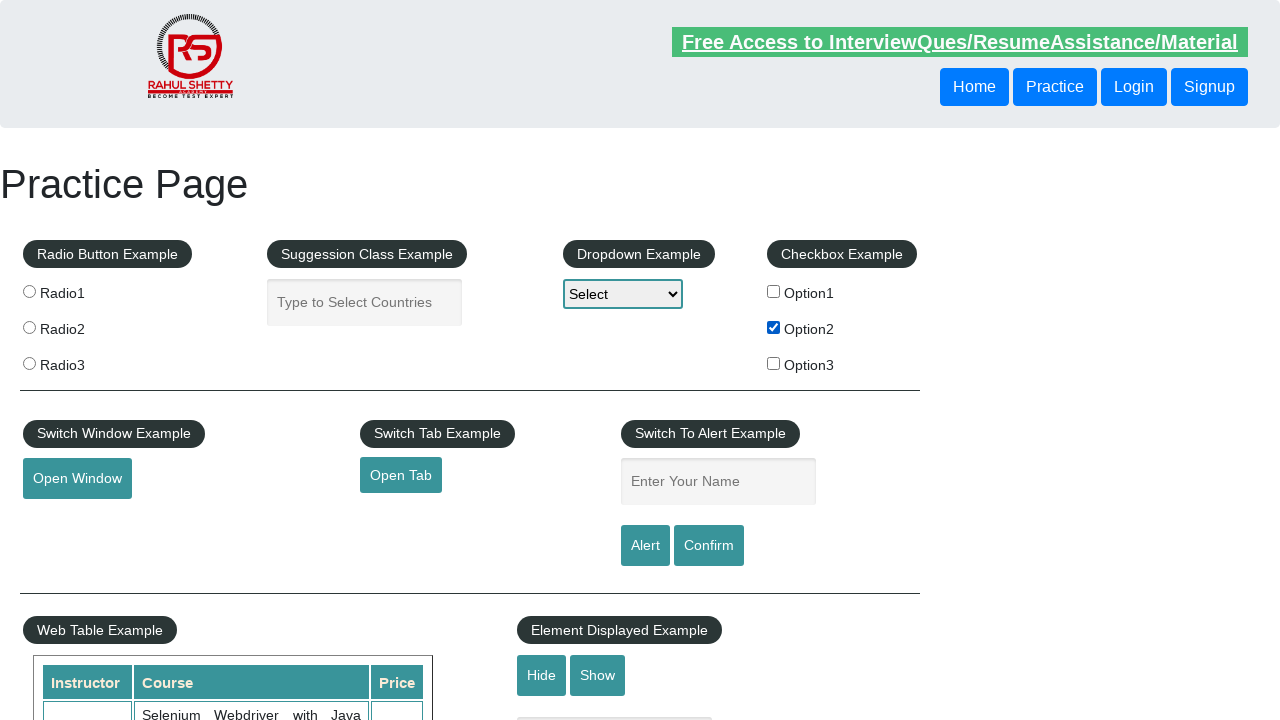

Verified that checkbox with value='option2' is checked
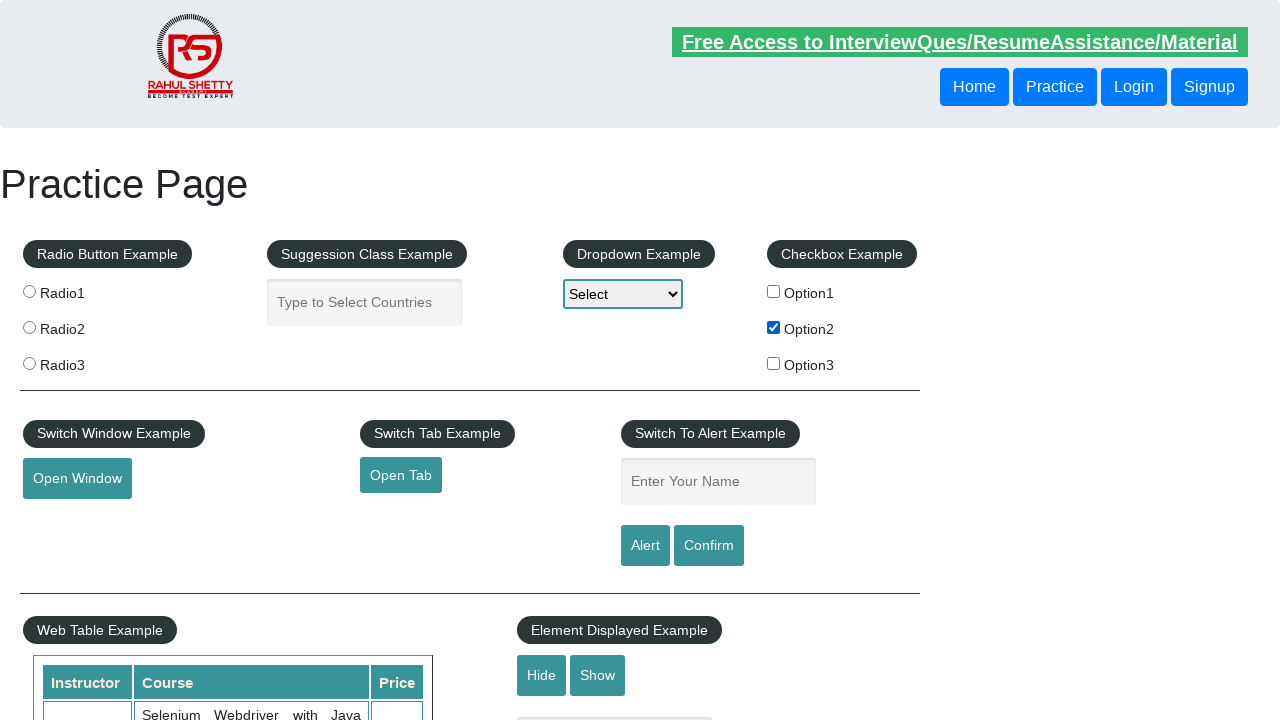

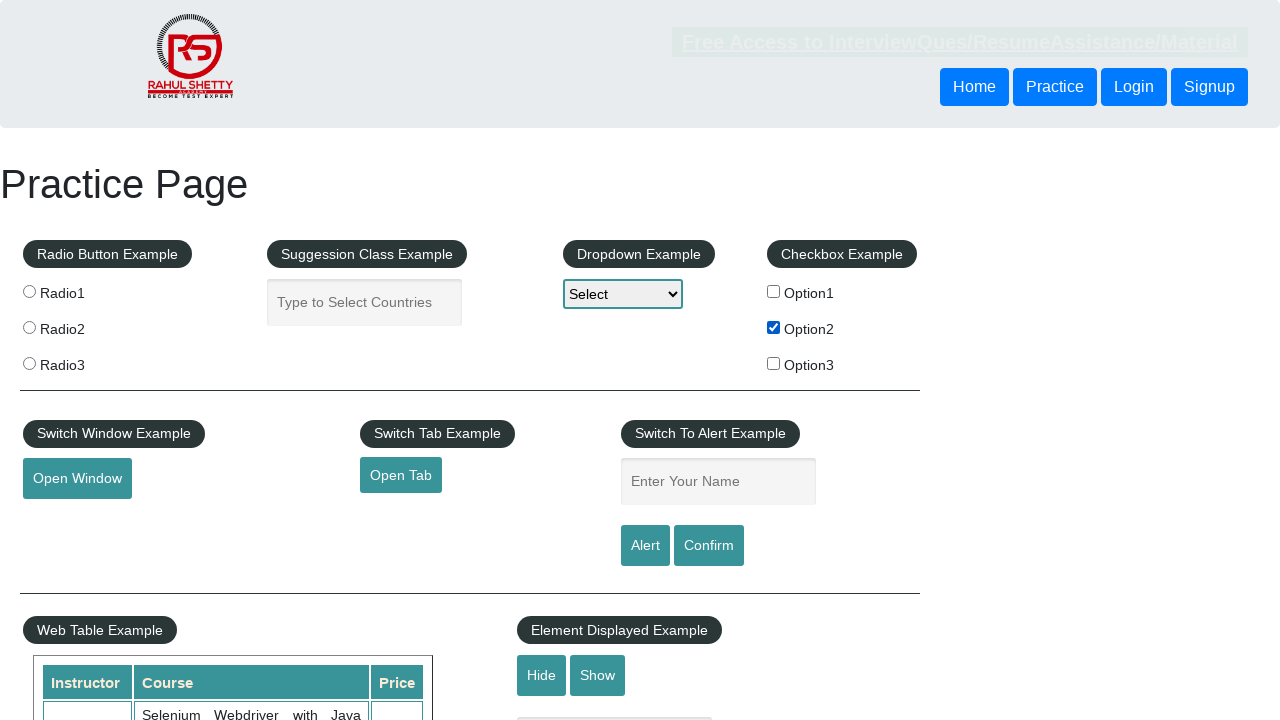